Tests JavaScript prompt alert functionality by clicking the prompt button, entering text into the alert, and accepting it

Starting URL: https://the-internet.herokuapp.com/javascript_alerts

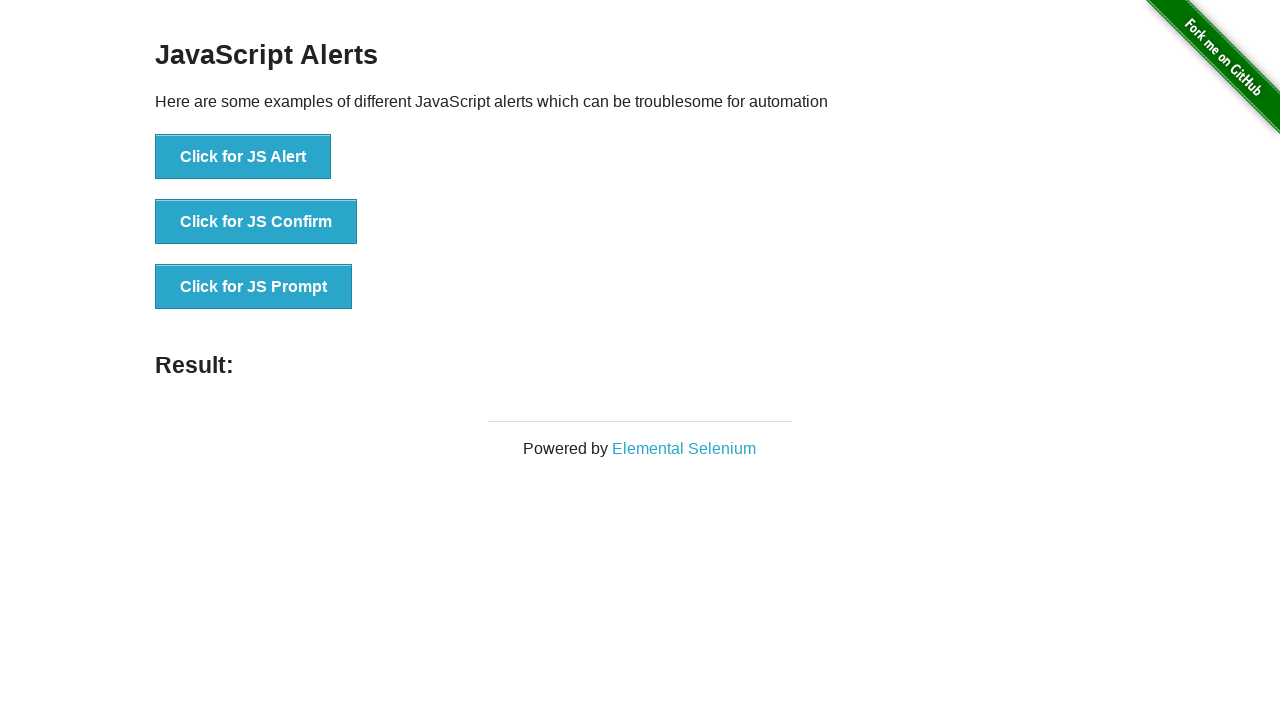

Clicked 'Click for JS Prompt' button to trigger JavaScript prompt alert at (254, 287) on xpath=//button[text()='Click for JS Prompt']
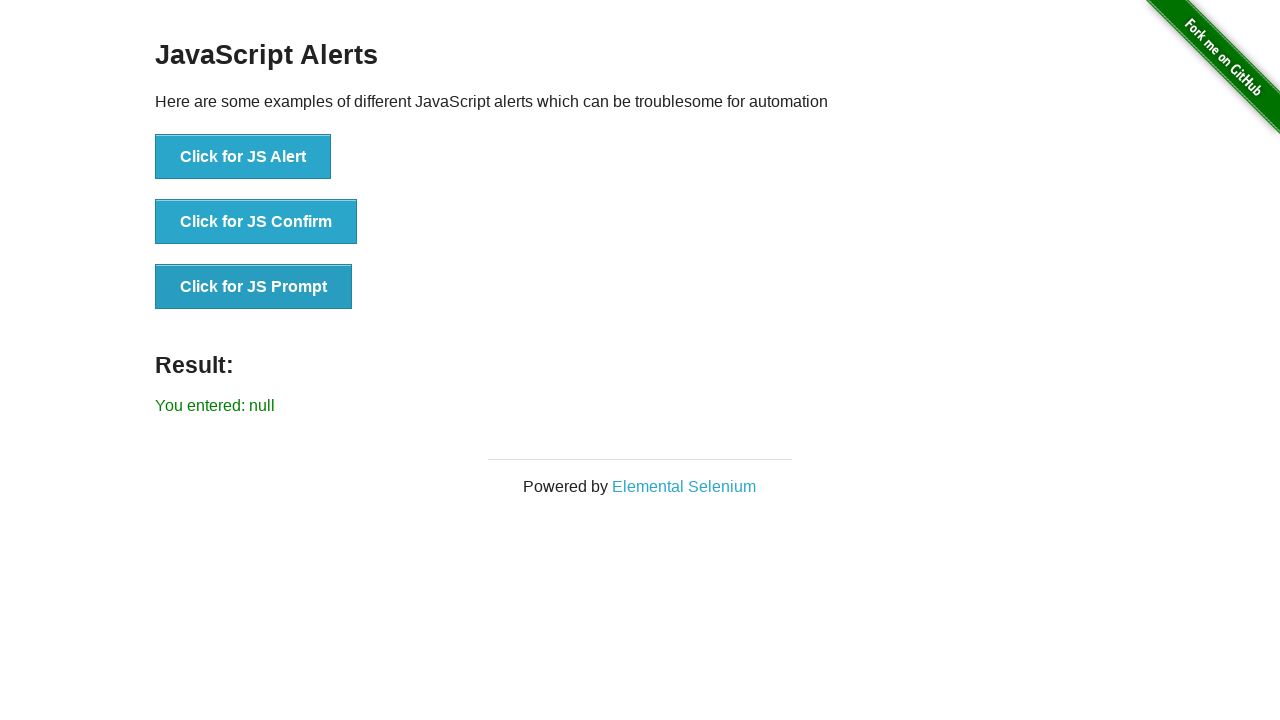

Set up dialog handler to accept prompt with text 'testing'
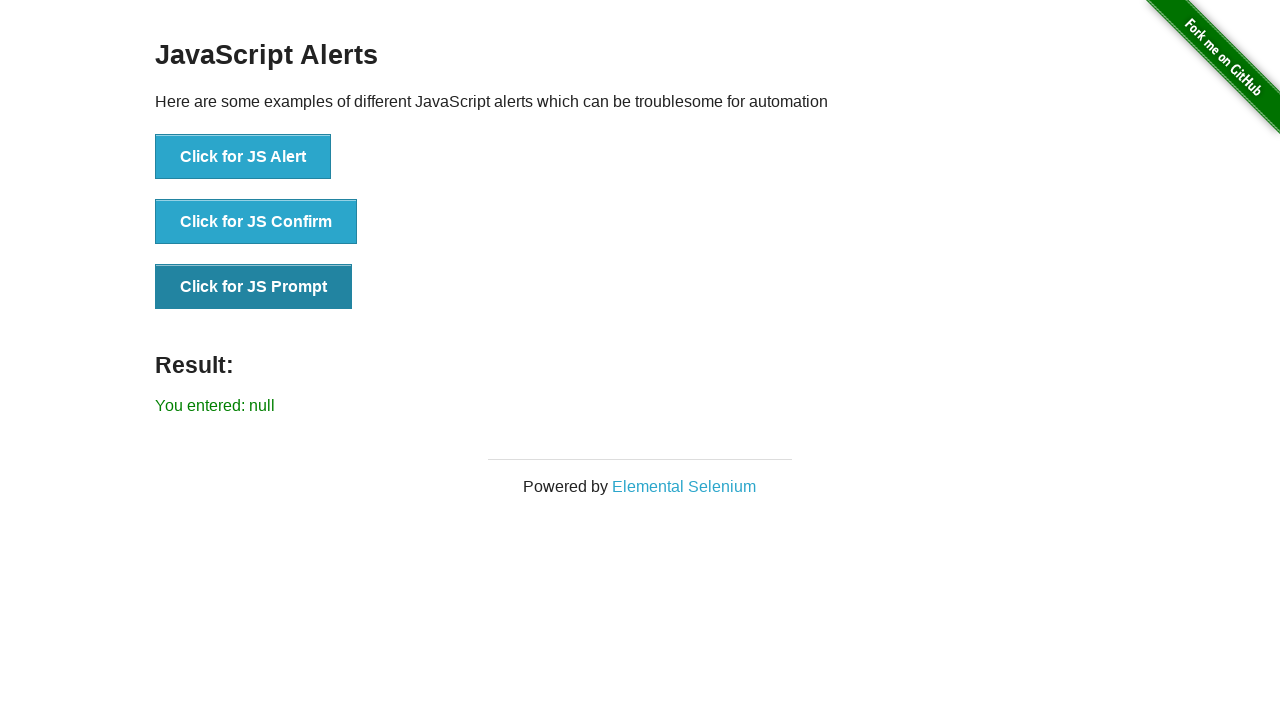

Clicked 'Click for JS Prompt' button again to trigger and handle the JavaScript prompt alert at (254, 287) on xpath=//button[text()='Click for JS Prompt']
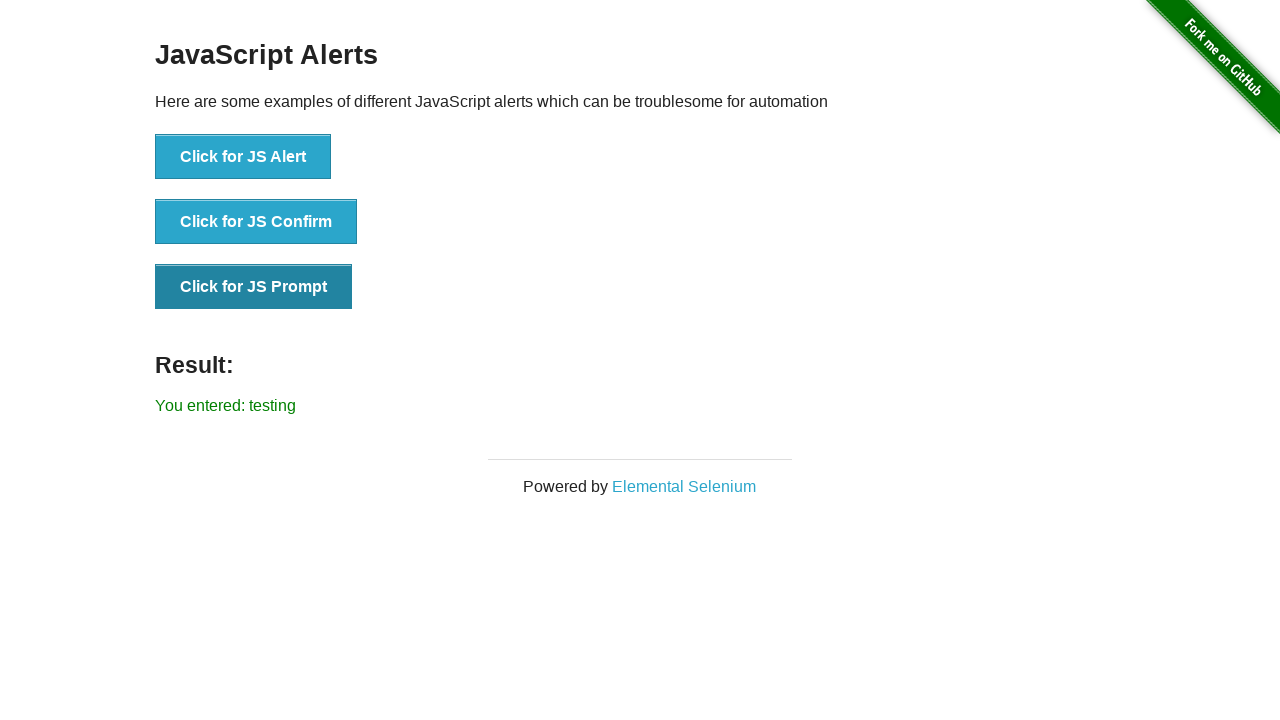

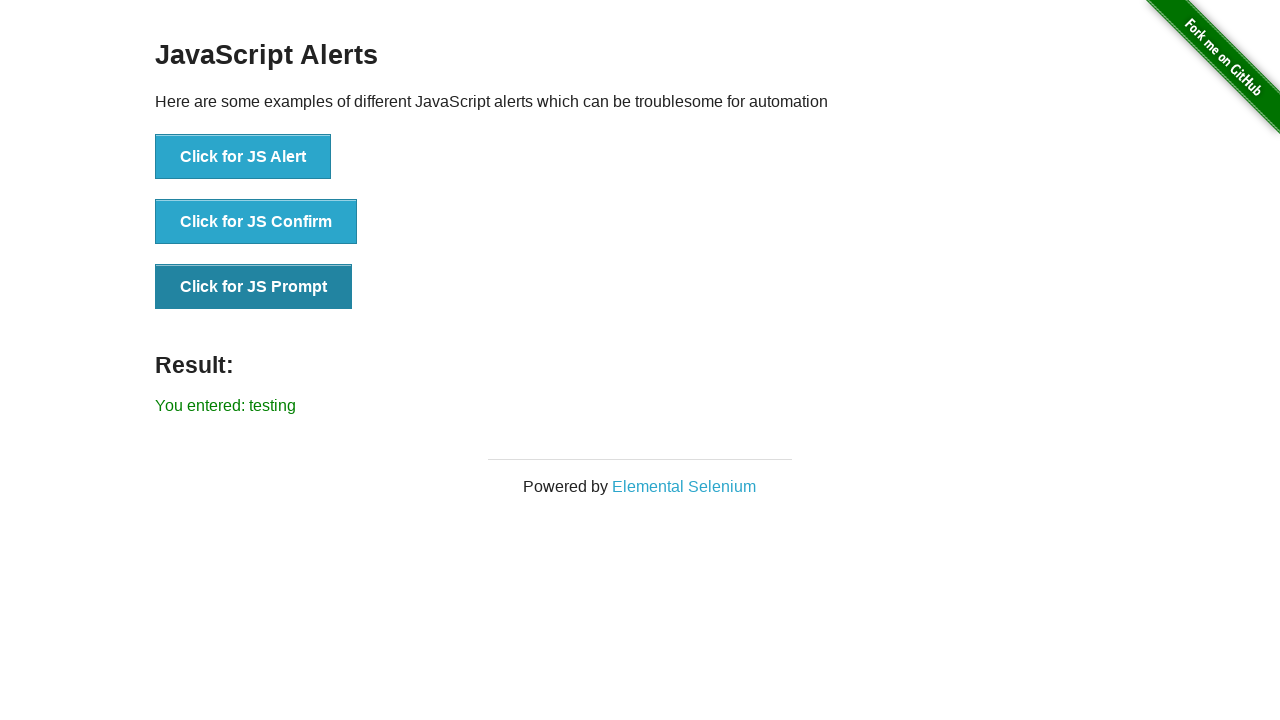